Tests browser navigation behaviors including back, forward, and refresh operations, and retrieves page title and source

Starting URL: https://www.opencart.com/index.php?route=cms/demo

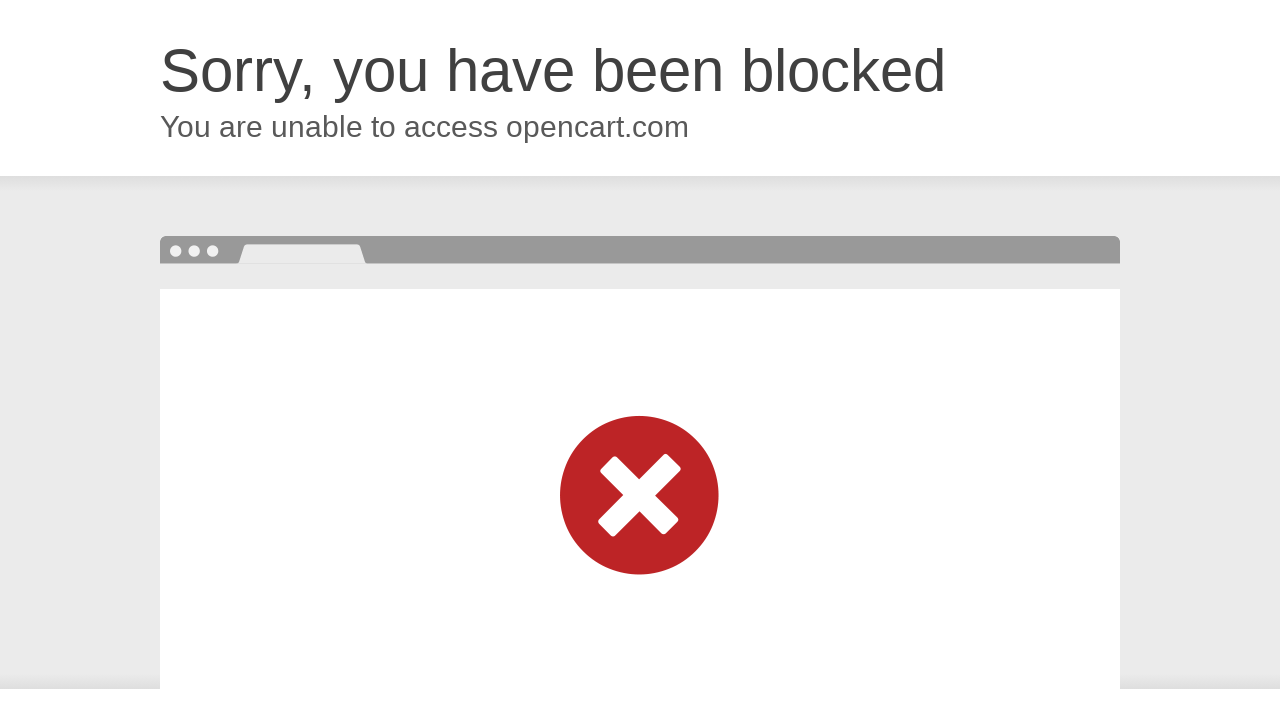

Navigated back to previous page
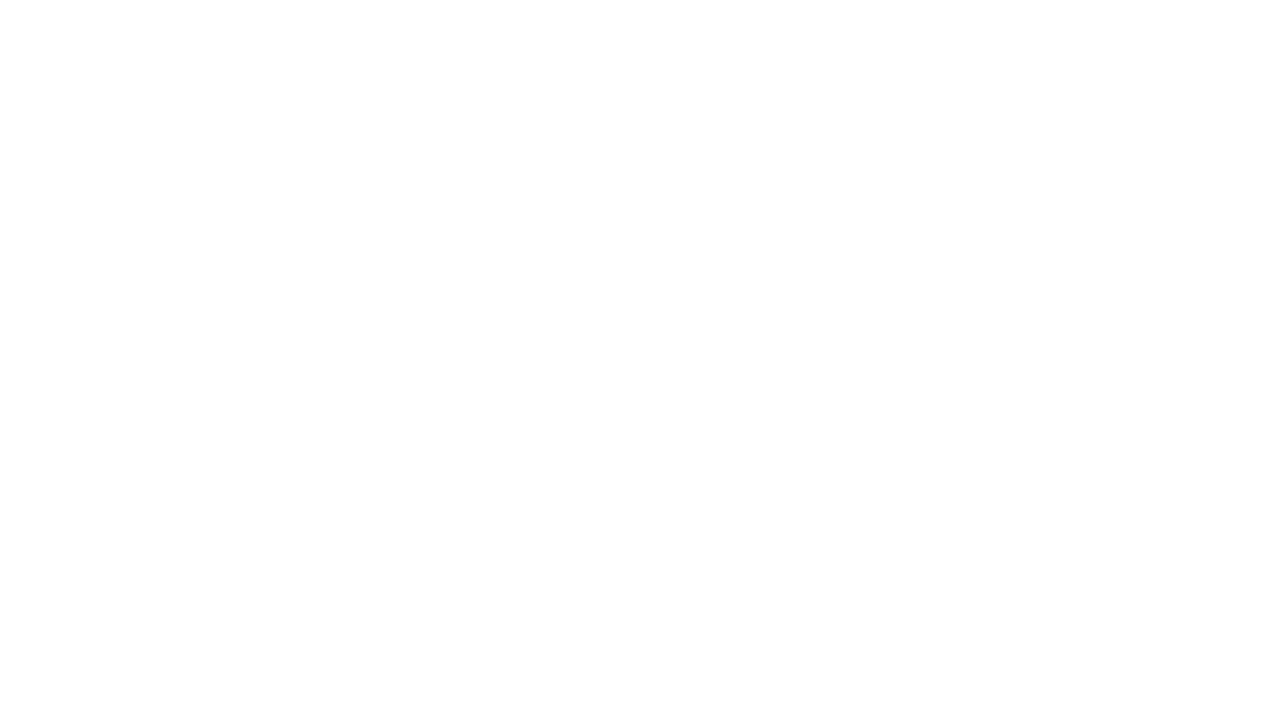

Navigated forward to demo page
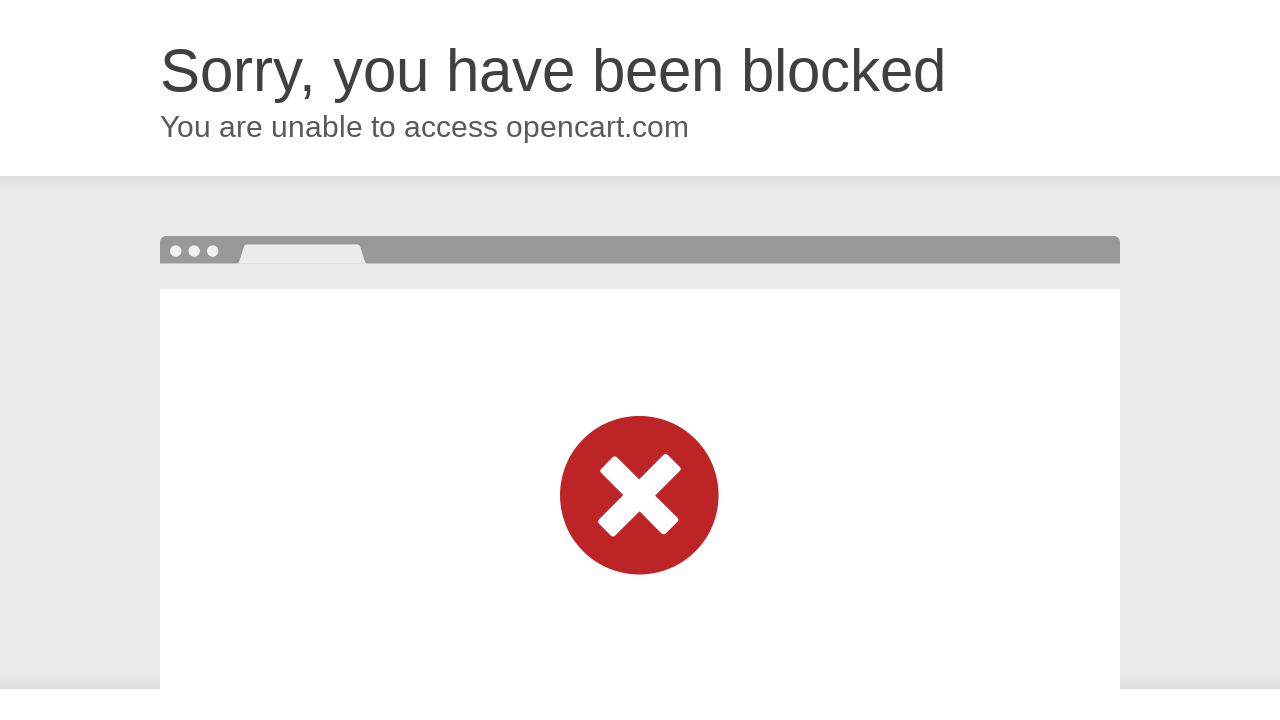

Refreshed the current page
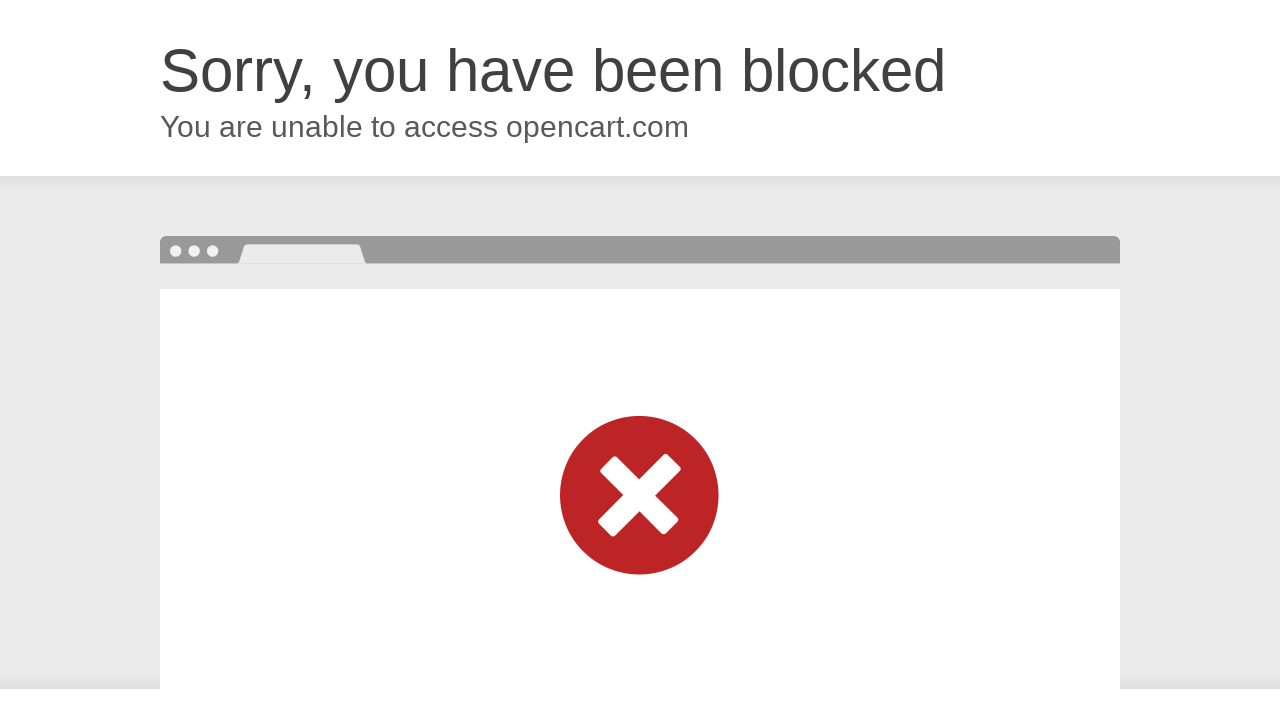

Retrieved page title: Attention Required! | Cloudflare
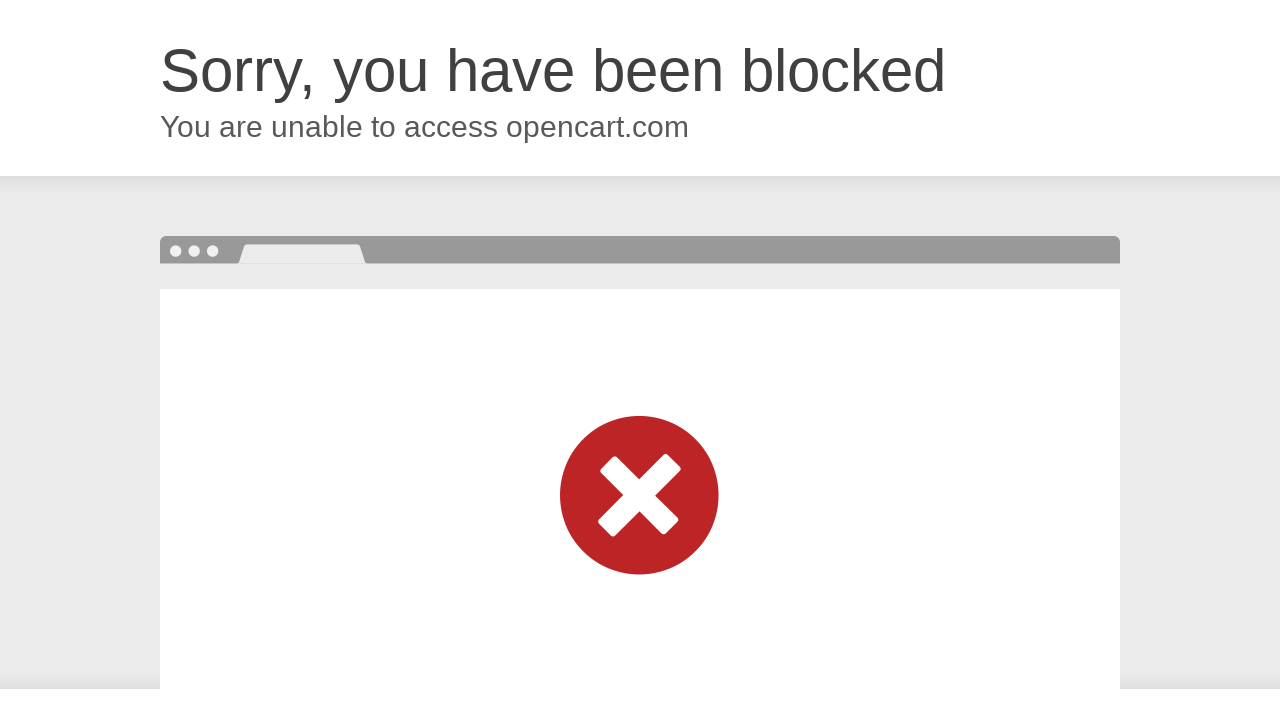

Retrieved page source content
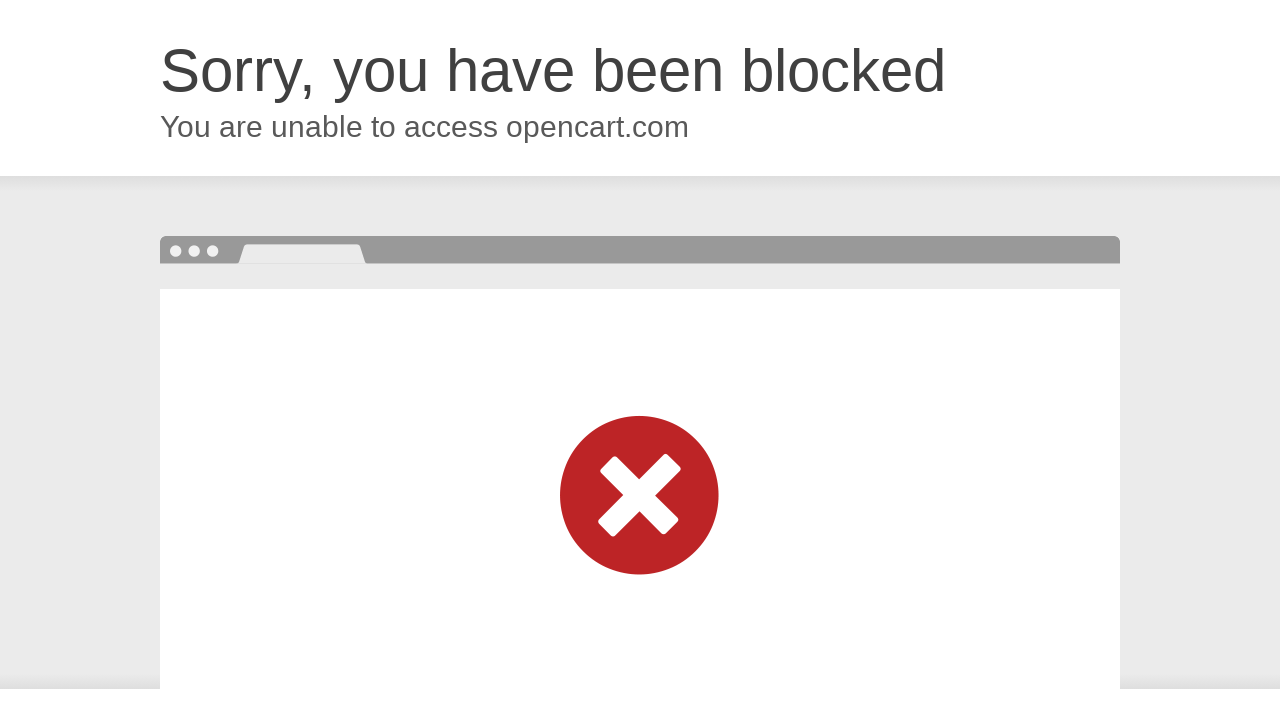

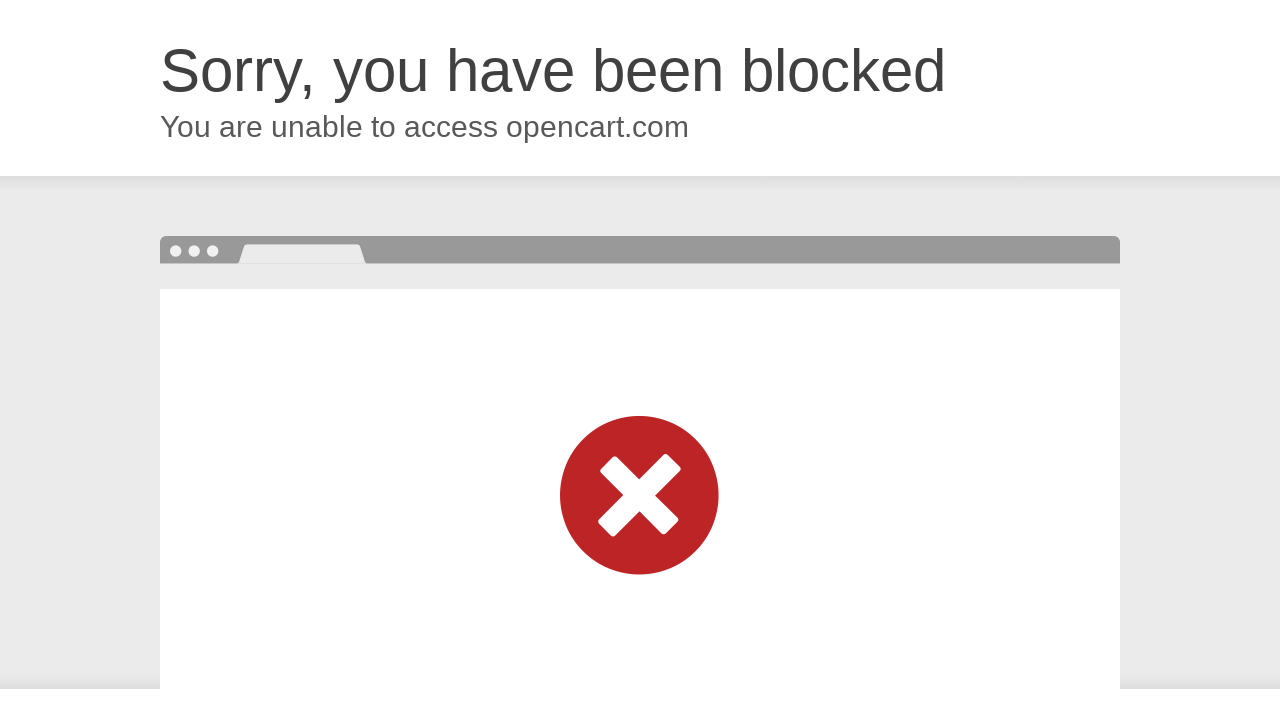